Tests navigation to the checkbox page by clicking on the second menu item and verifying the URL contains 'checkbox'

Starting URL: https://demoqa.com/elements

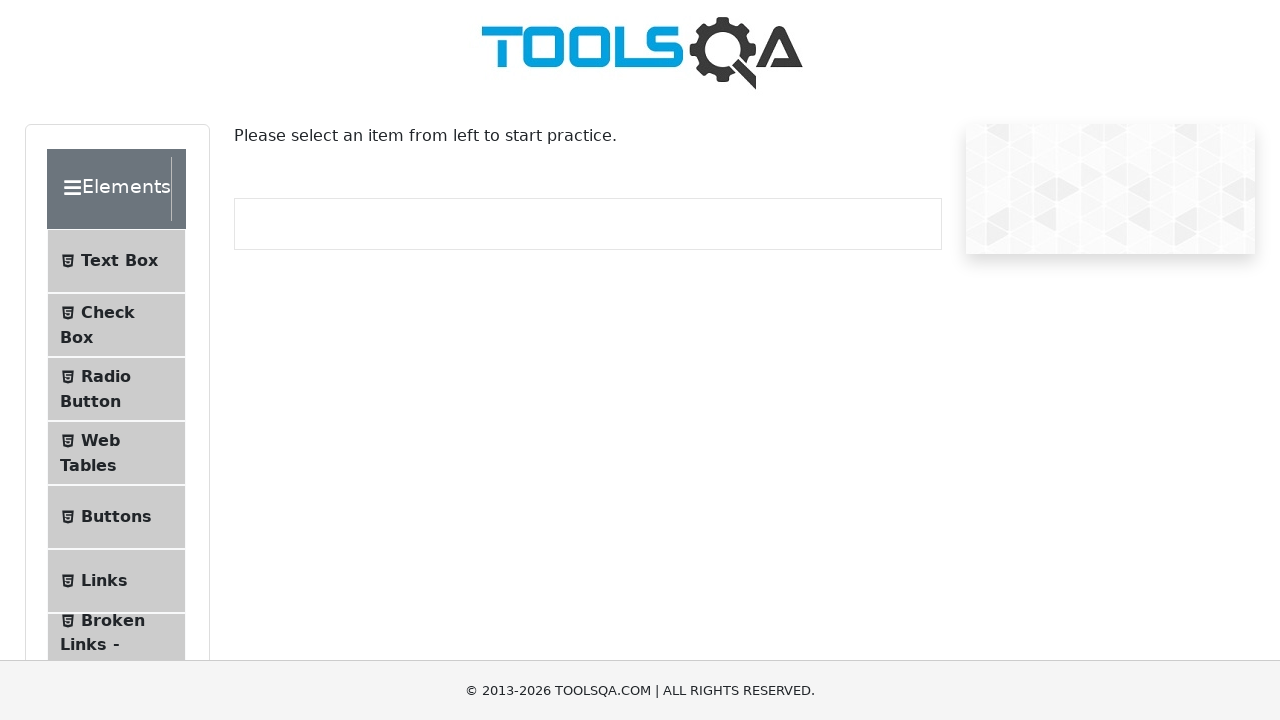

Clicked on the second menu item (Check Box) at (116, 325) on #item-1
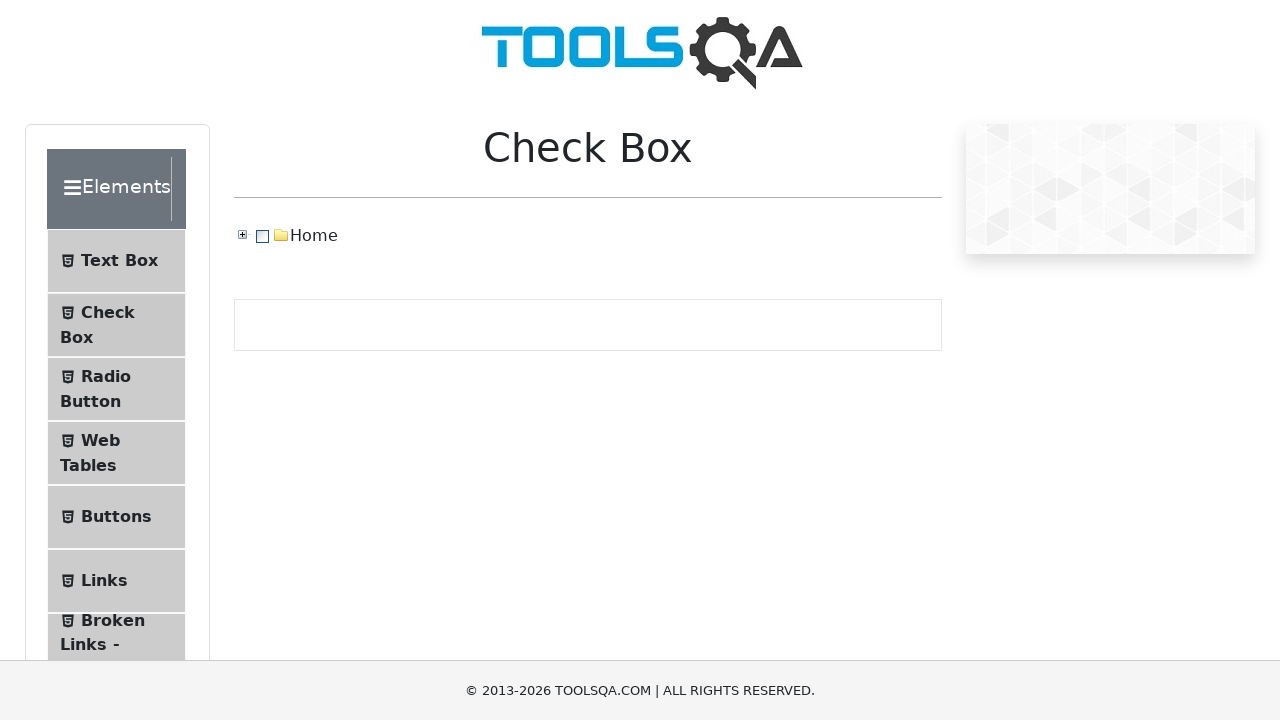

Verified navigation to checkbox page - URL contains 'checkbox'
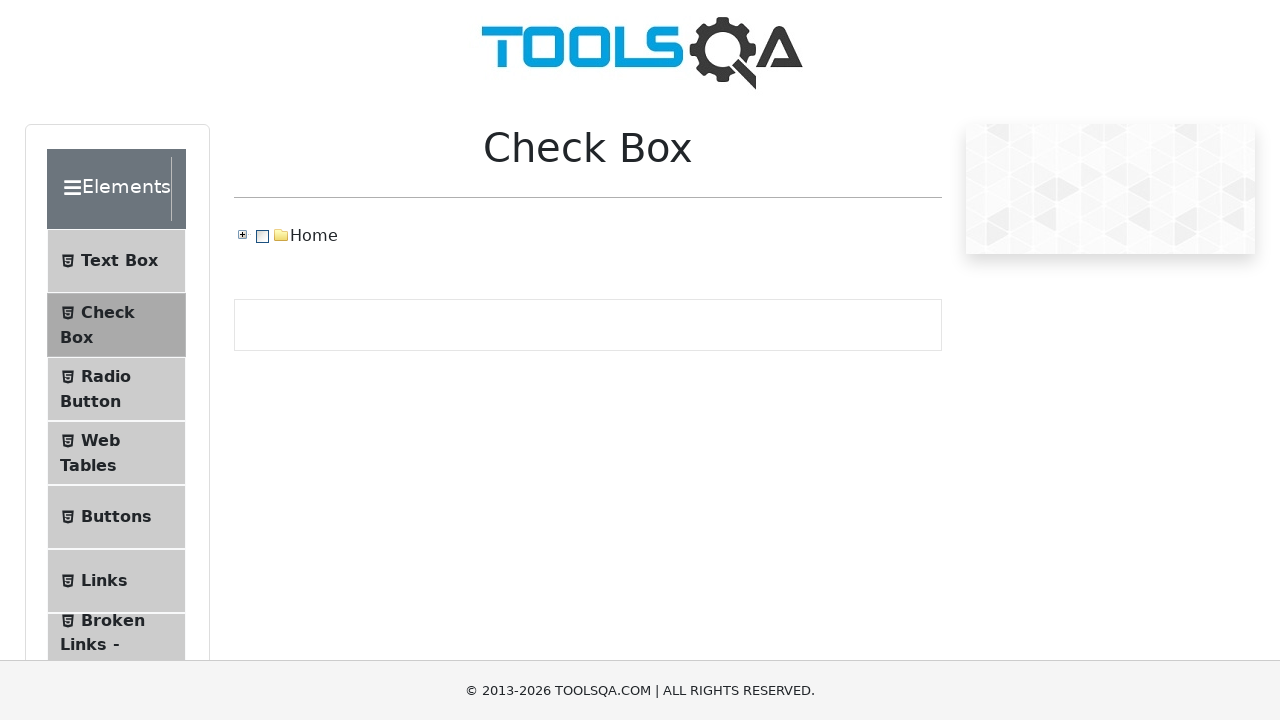

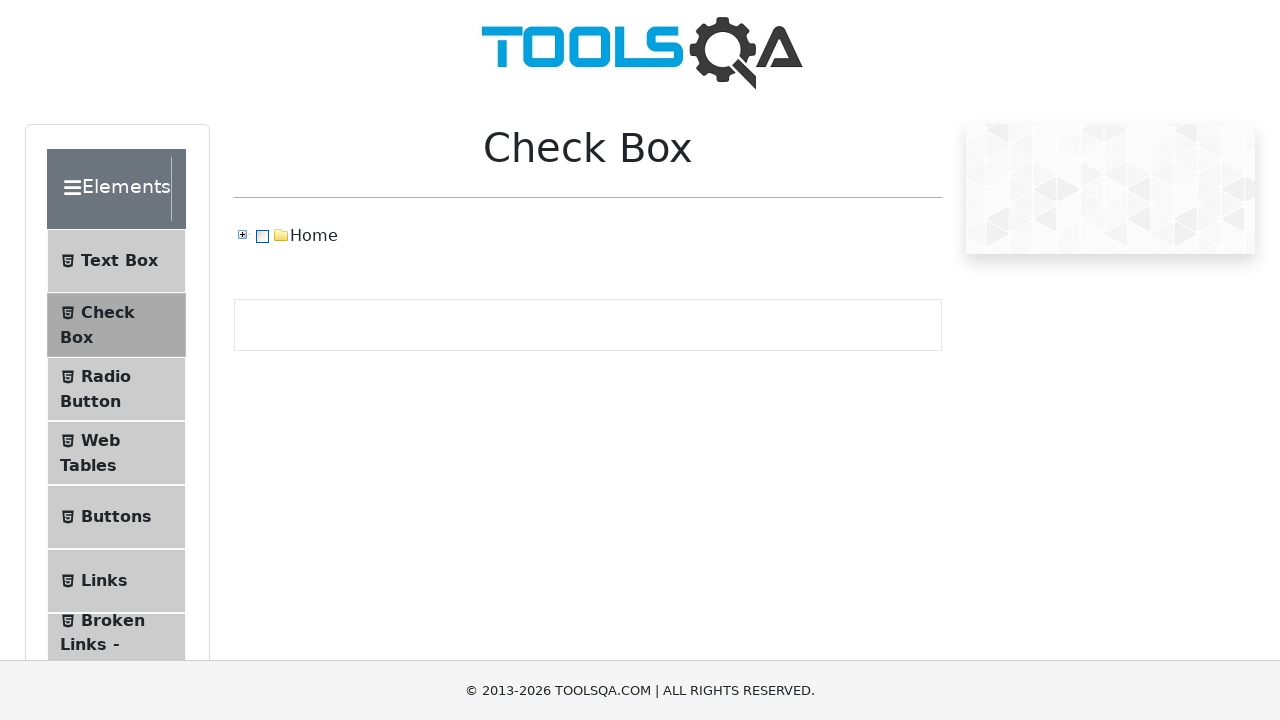